Demonstrates mouse release action by performing click-and-hold on source element, moving to target element, and then releasing the mouse button.

Starting URL: https://crossbrowsertesting.github.io/drag-and-drop

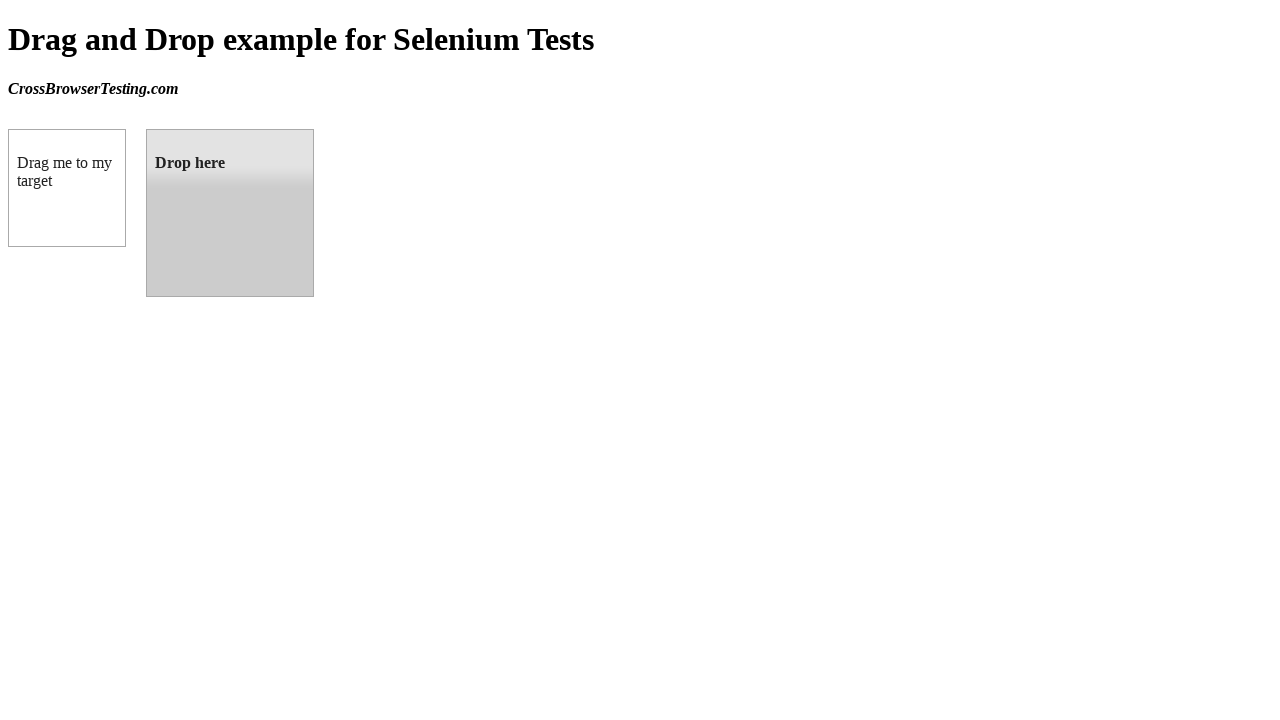

Located source draggable element
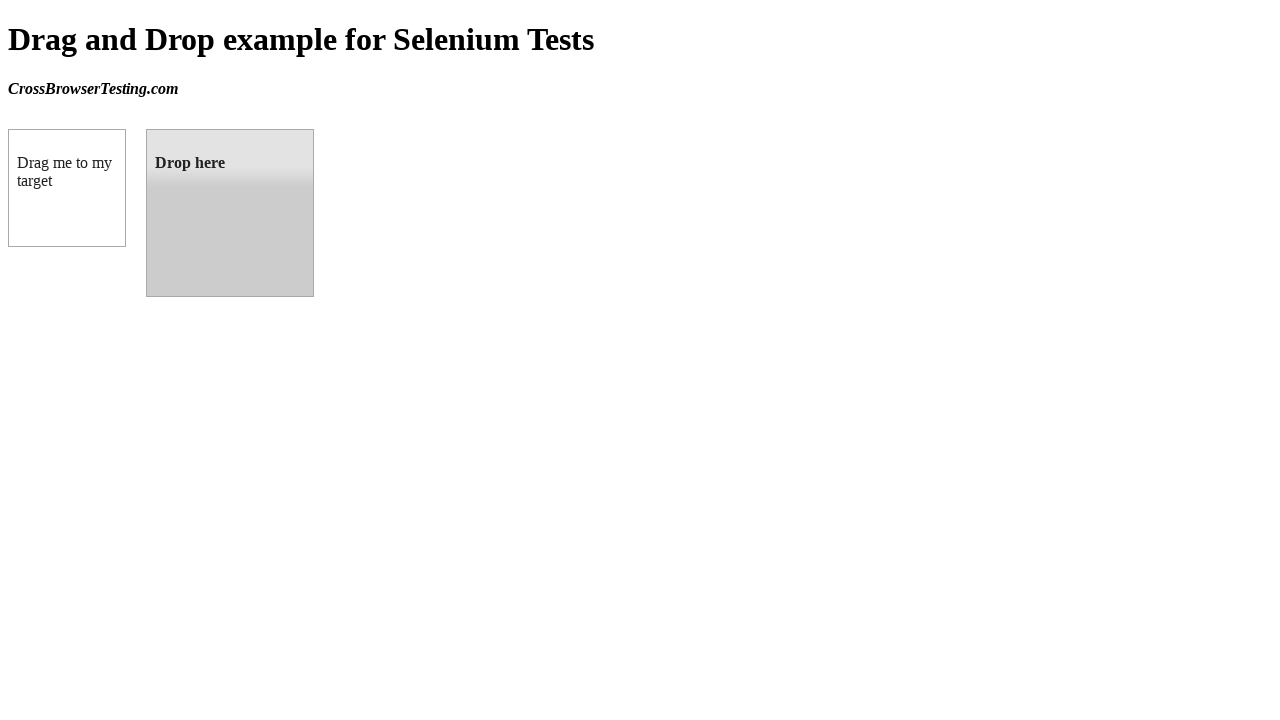

Located target droppable element
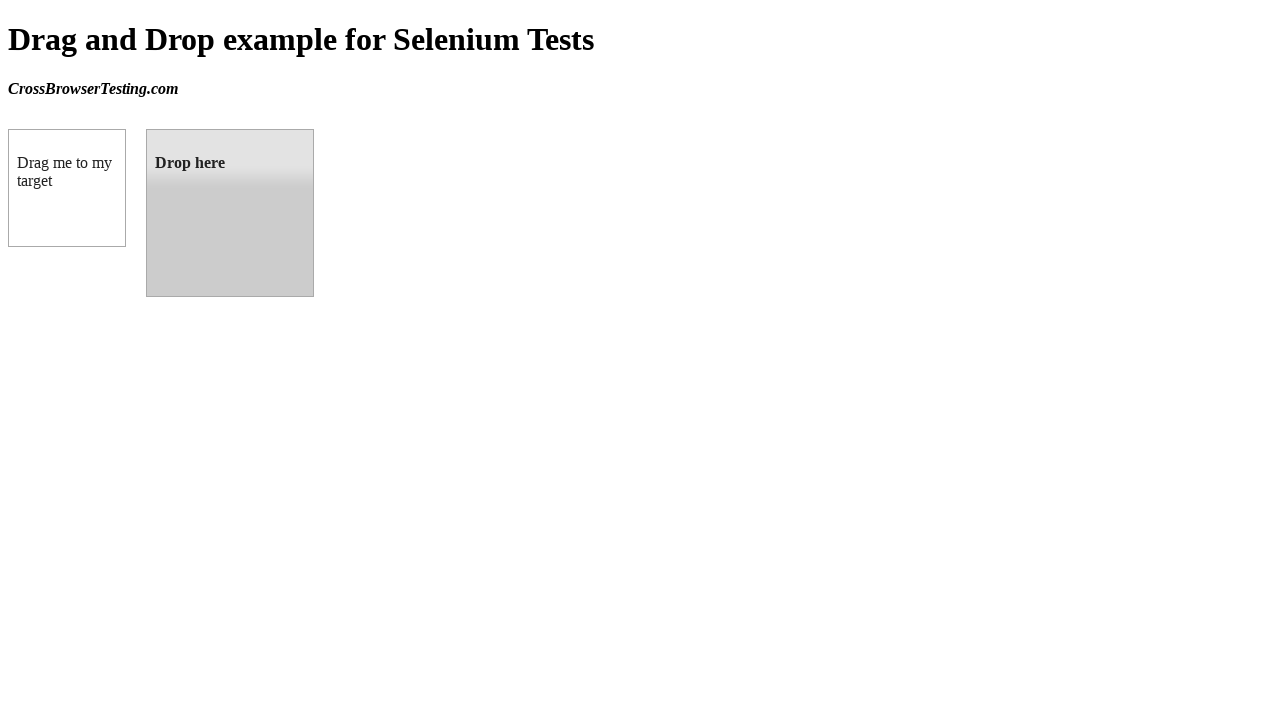

Retrieved bounding box for source element
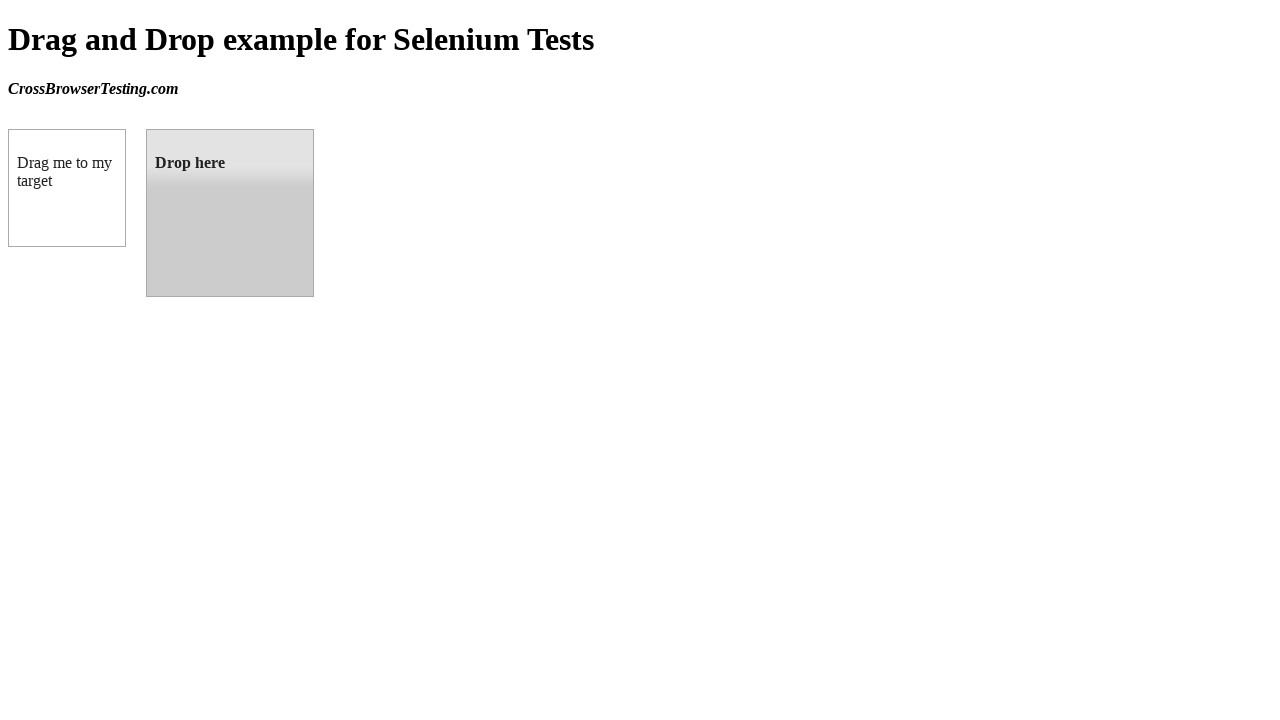

Retrieved bounding box for target element
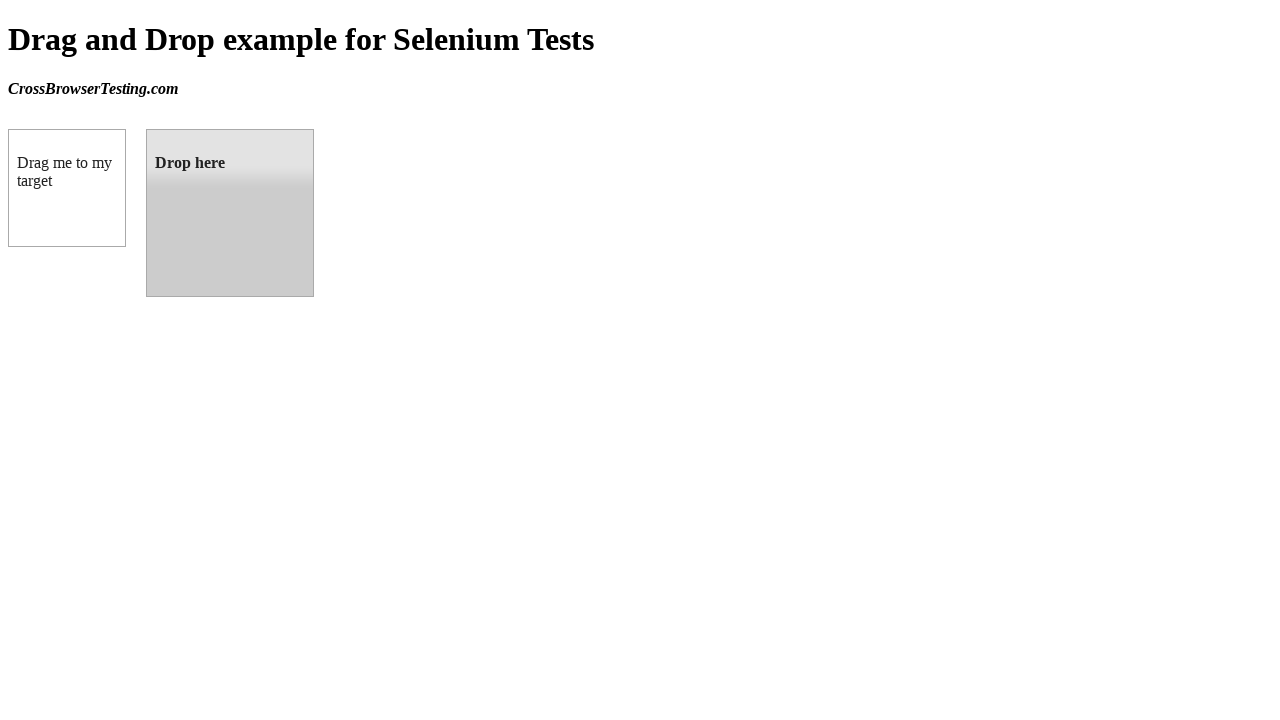

Moved mouse to center of source element at (67, 188)
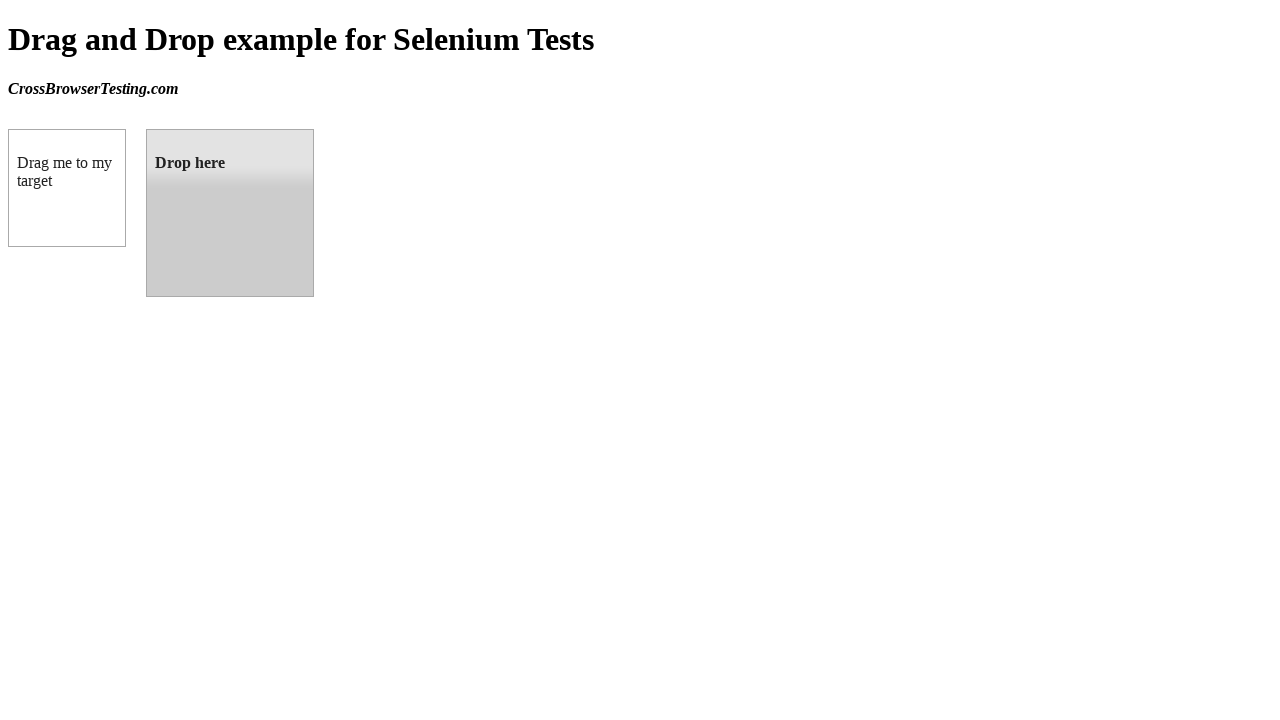

Pressed mouse button down on source element at (67, 188)
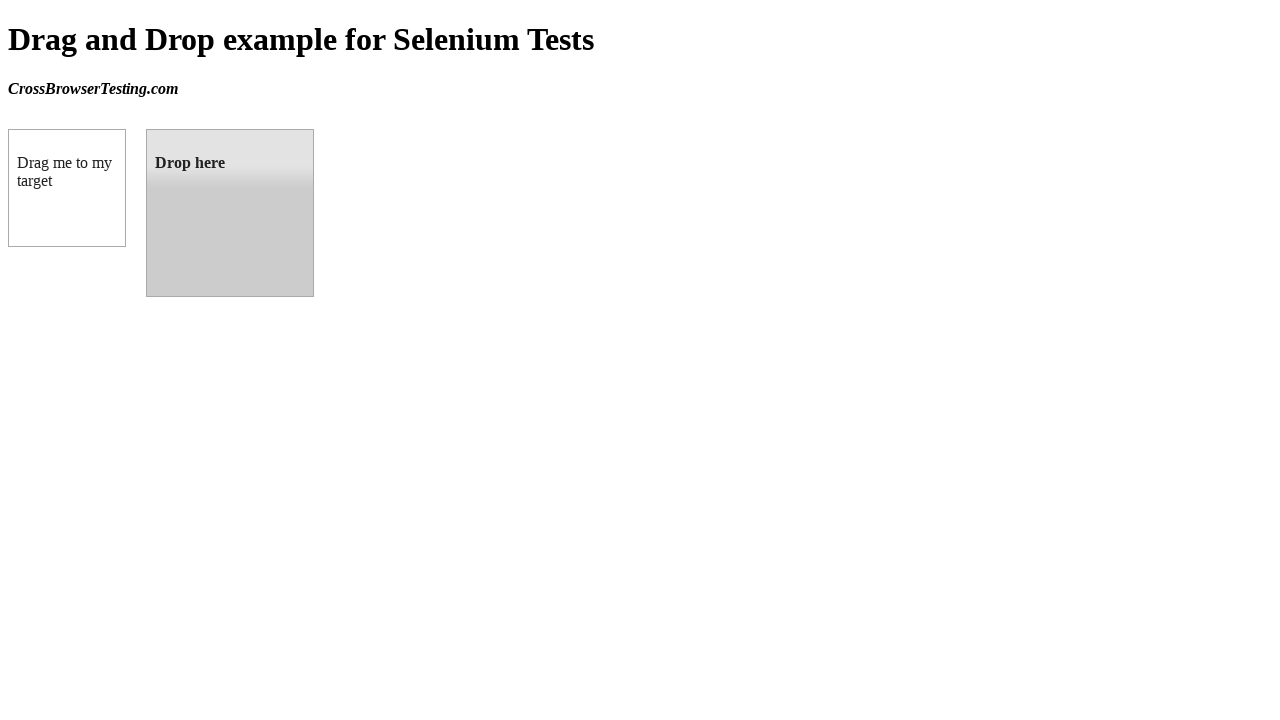

Moved mouse to center of target element while holding button at (230, 213)
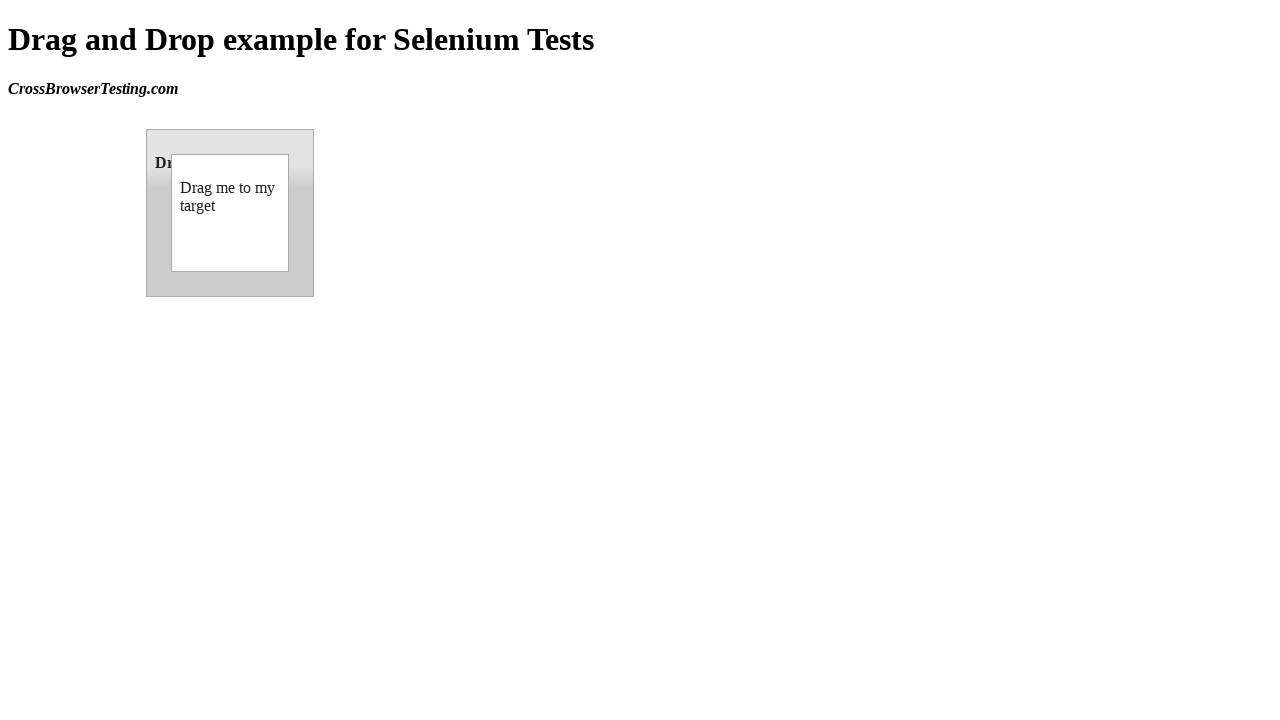

Released mouse button on target element to complete drag-and-drop at (230, 213)
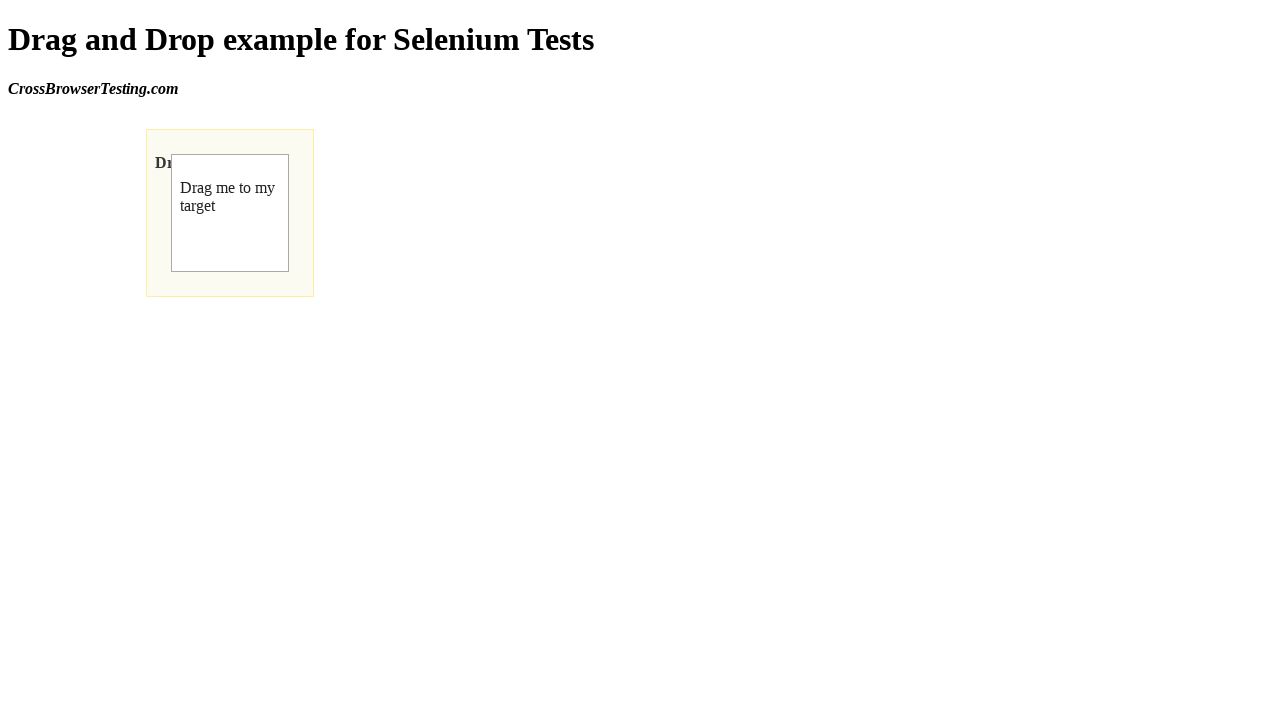

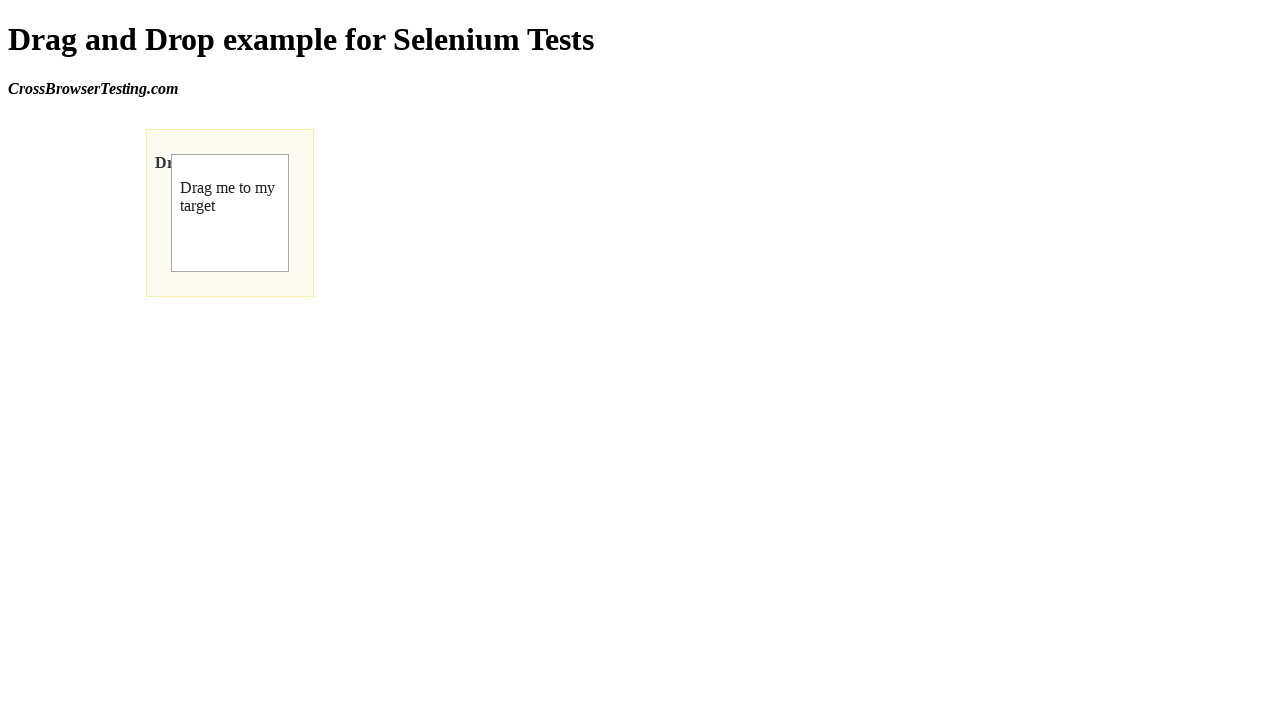